Tests timer-based alert that appears after a delay by clicking button and accepting the alert

Starting URL: https://demoqa.com/alerts/

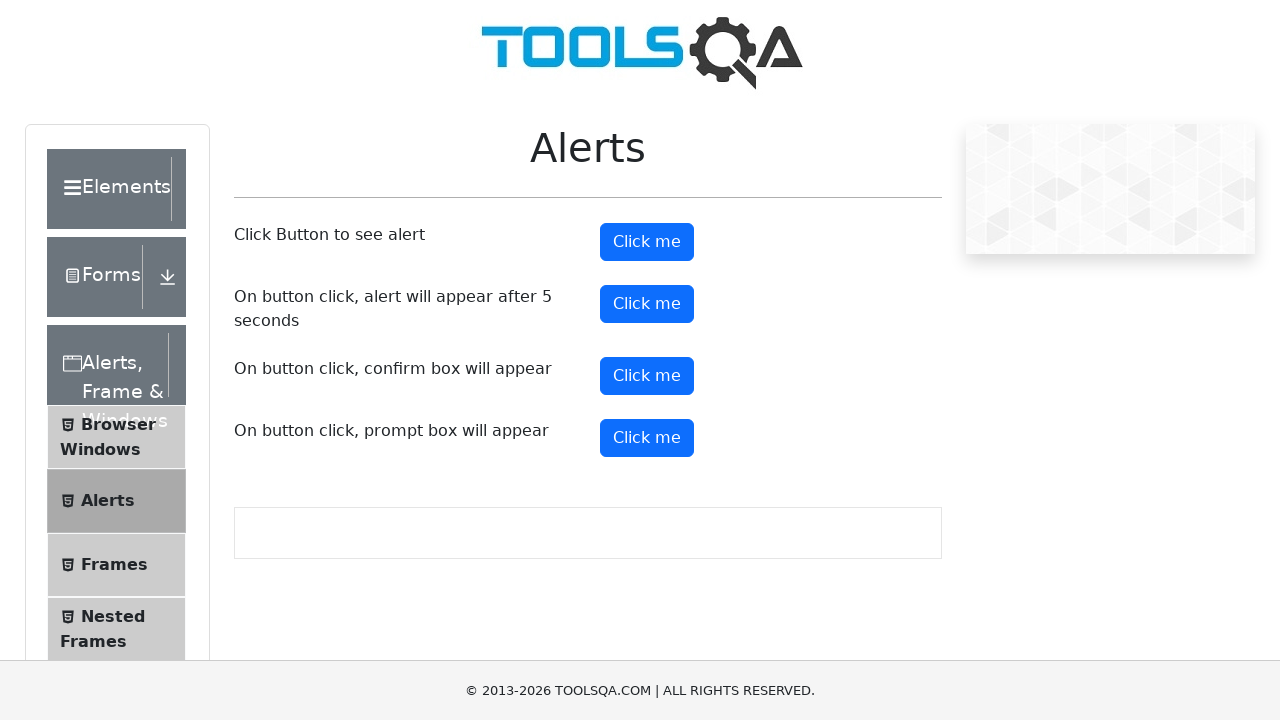

Clicked the timer alert button at (647, 304) on #timerAlertButton
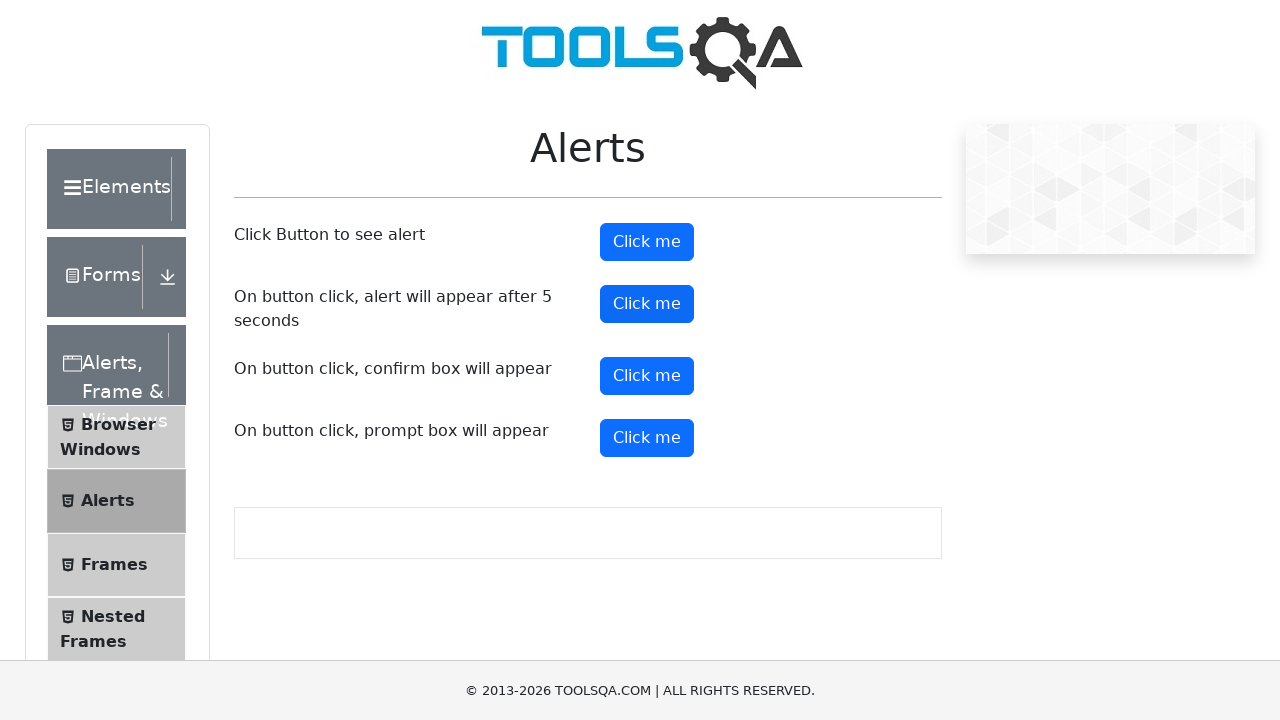

Set up dialog handler to accept alerts
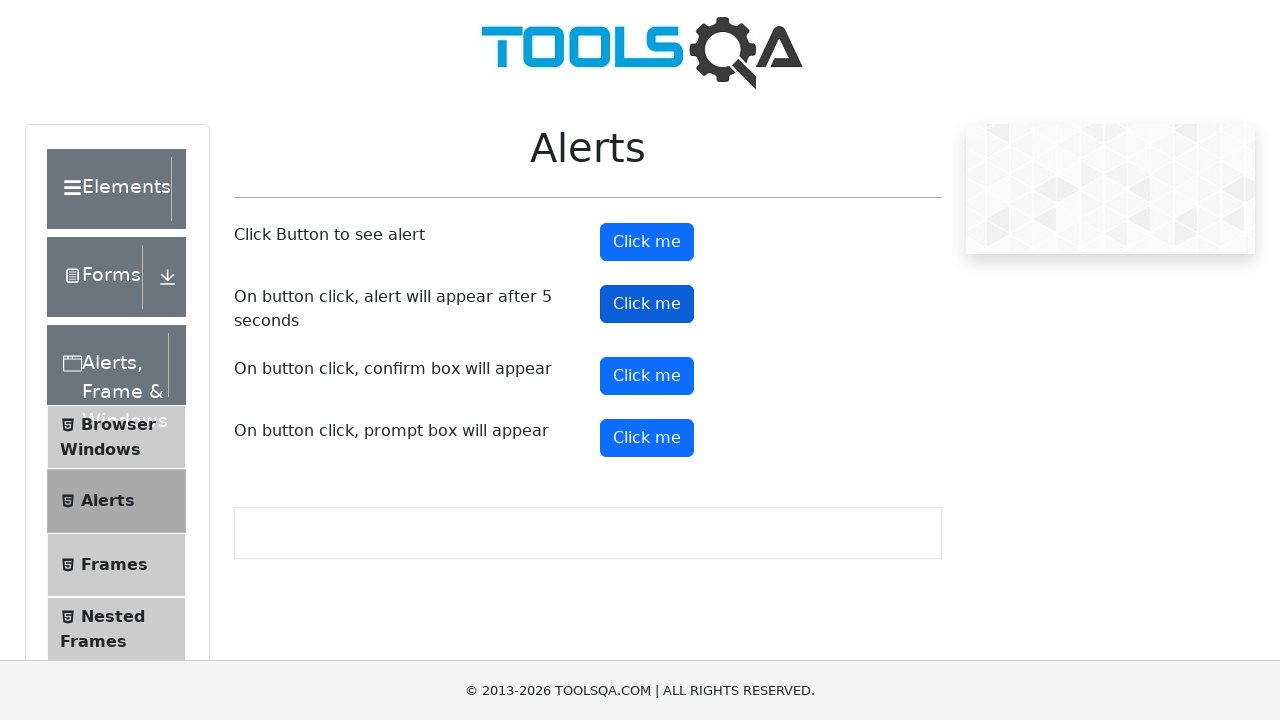

Waited 5 seconds for timer-based alert to appear and be accepted
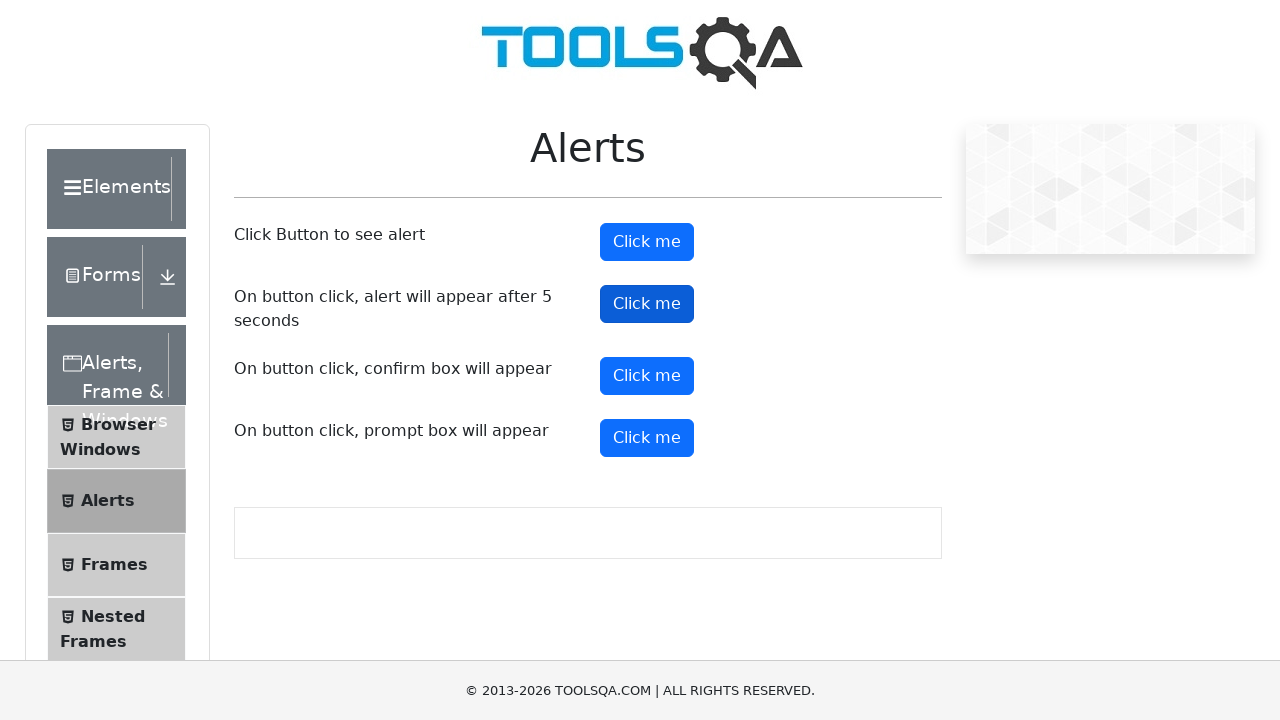

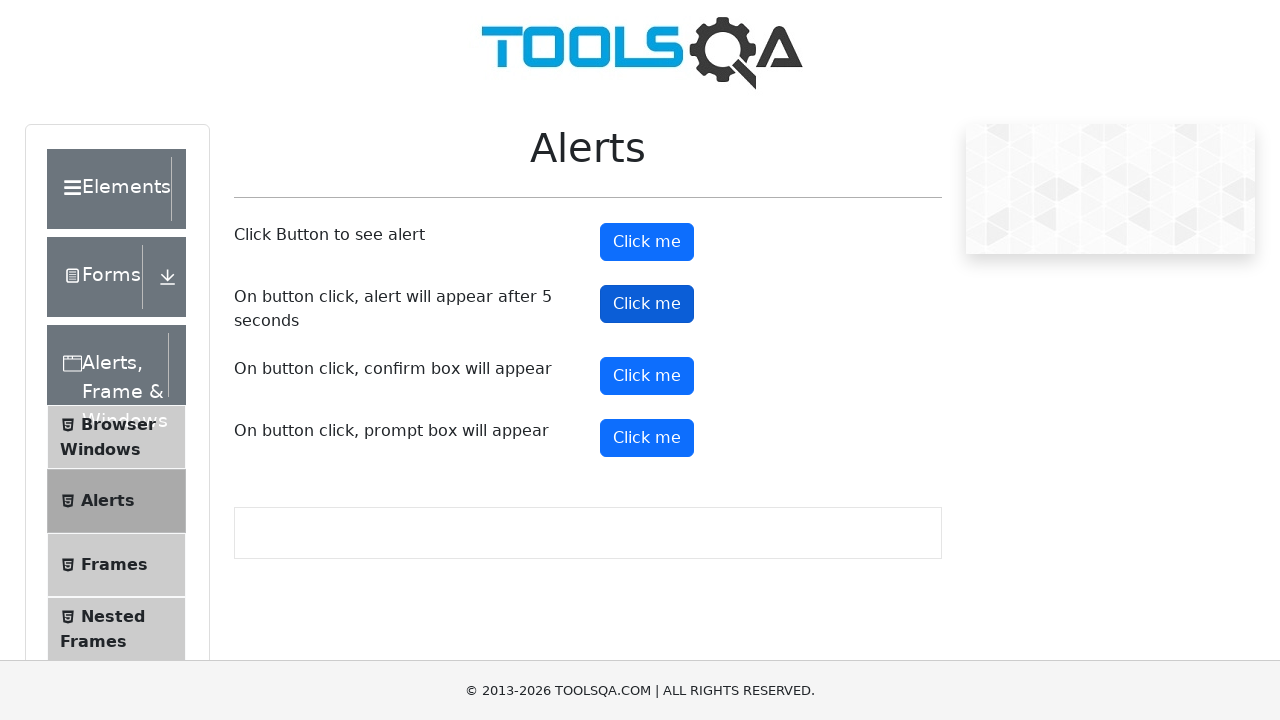